Tests toggling the status of multiple todo items by adding two items and marking one as complete

Starting URL: https://todomvc.com/examples/angular/dist/browser/#/all

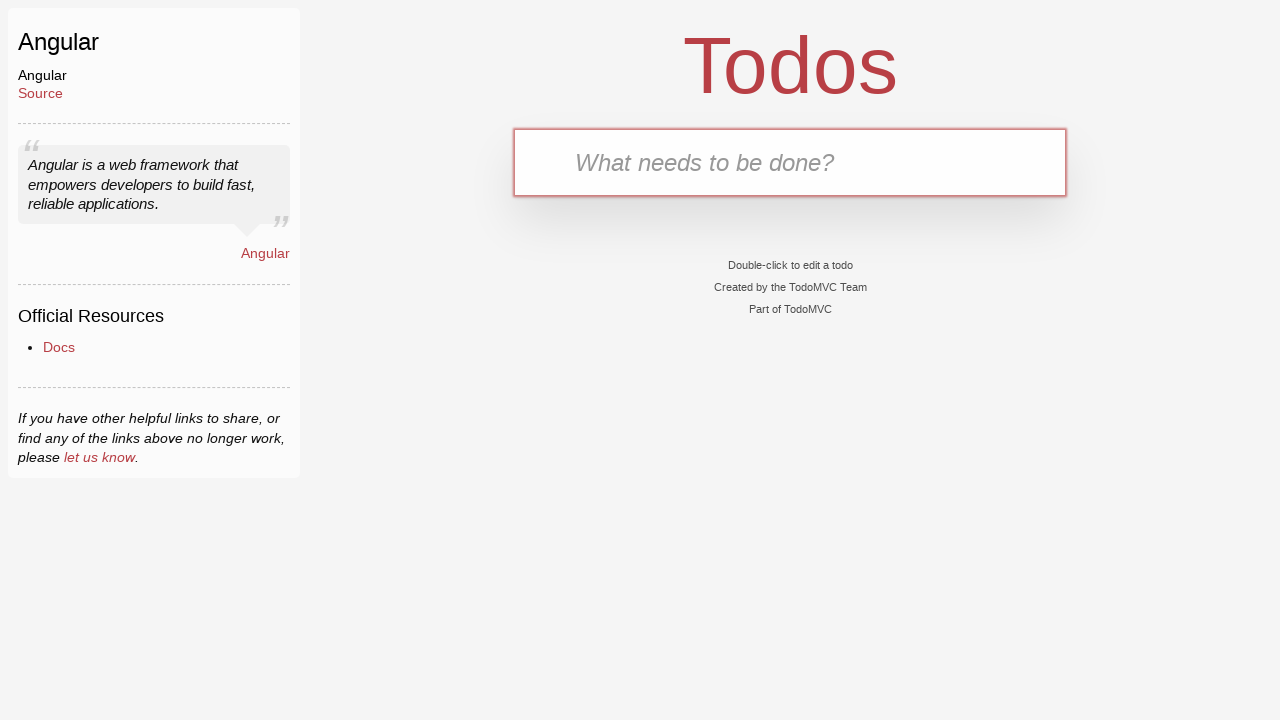

Clicked on new todo input field at (790, 162) on .new-todo
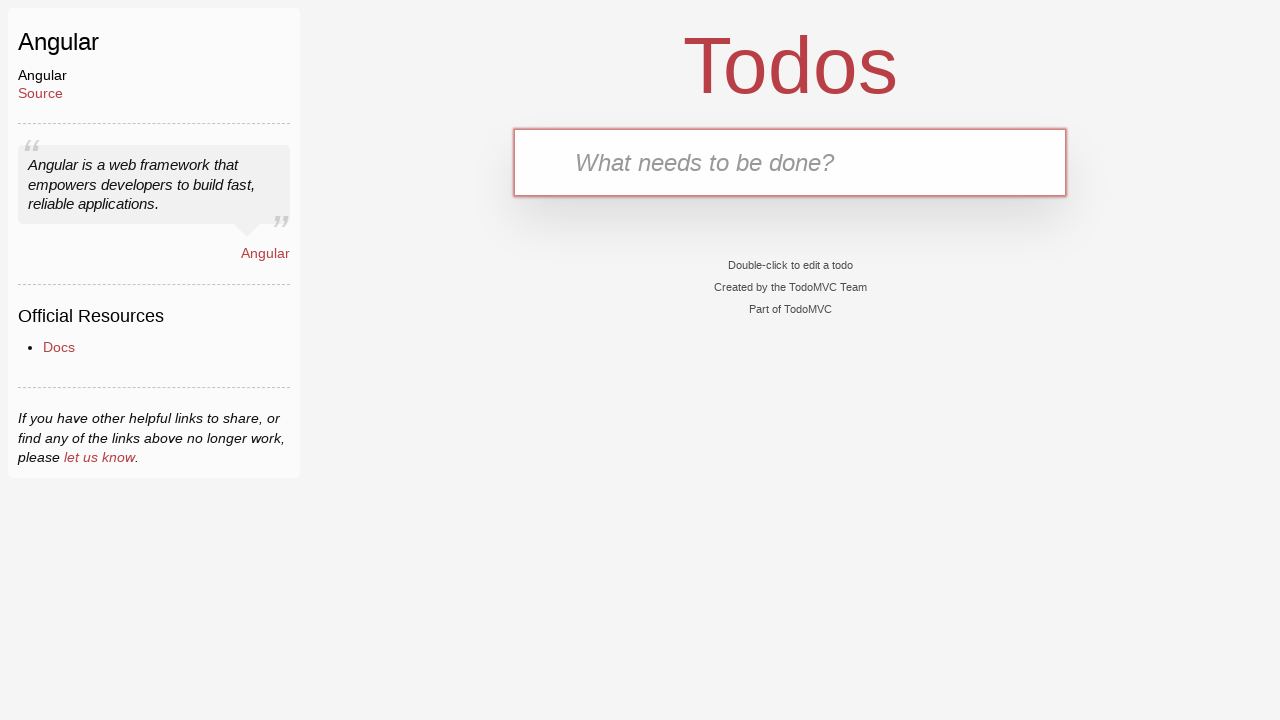

Filled new todo input with 'buy milk' on .new-todo
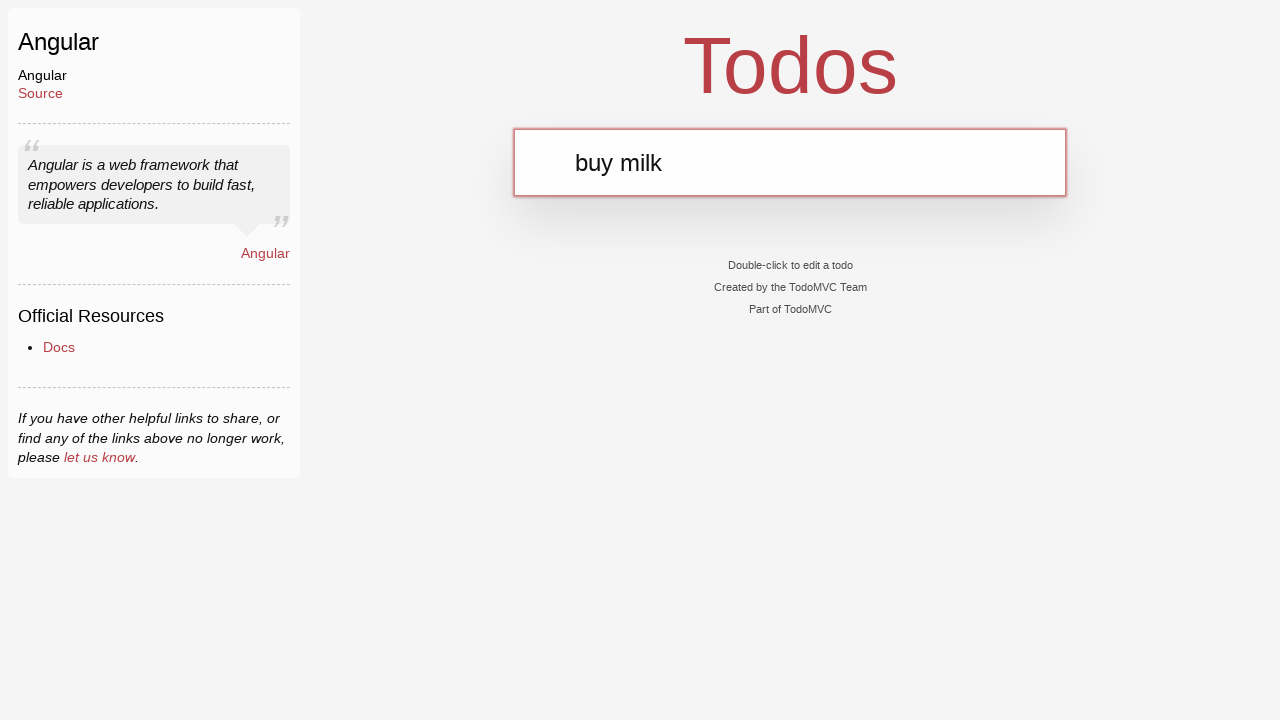

Pressed Enter to add first todo item on .new-todo
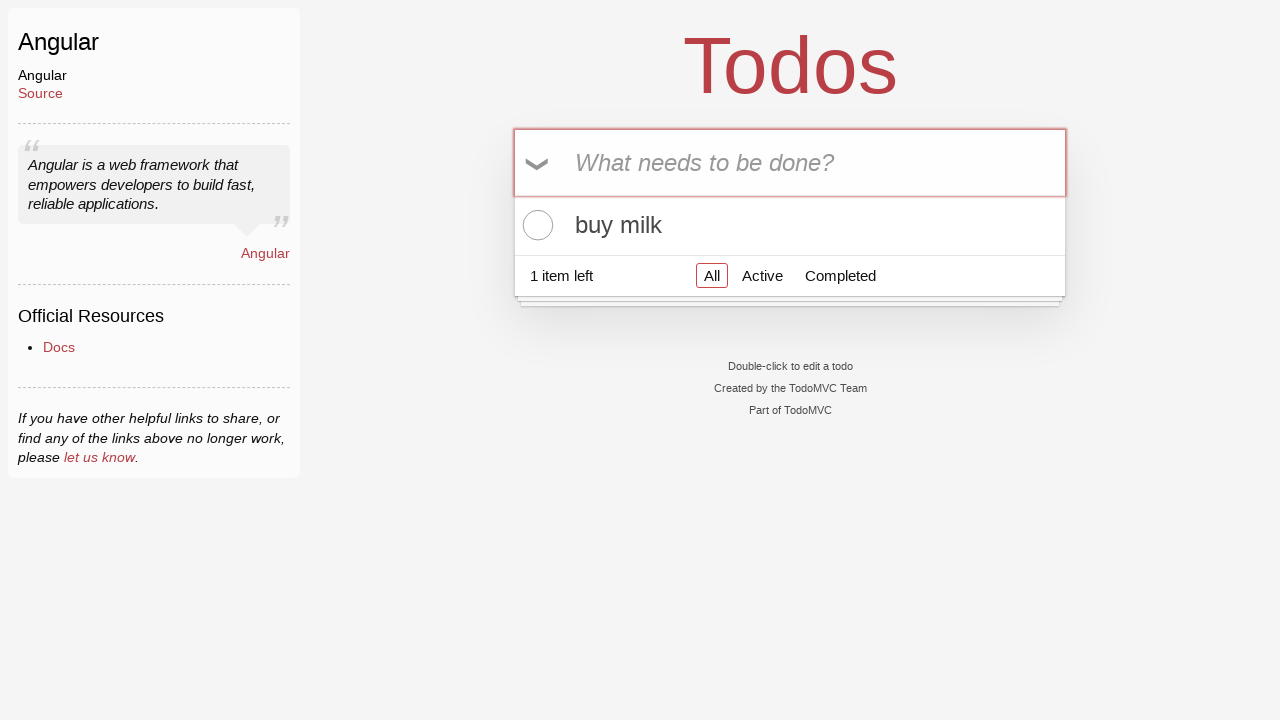

Clicked on new todo input field again at (790, 162) on .new-todo
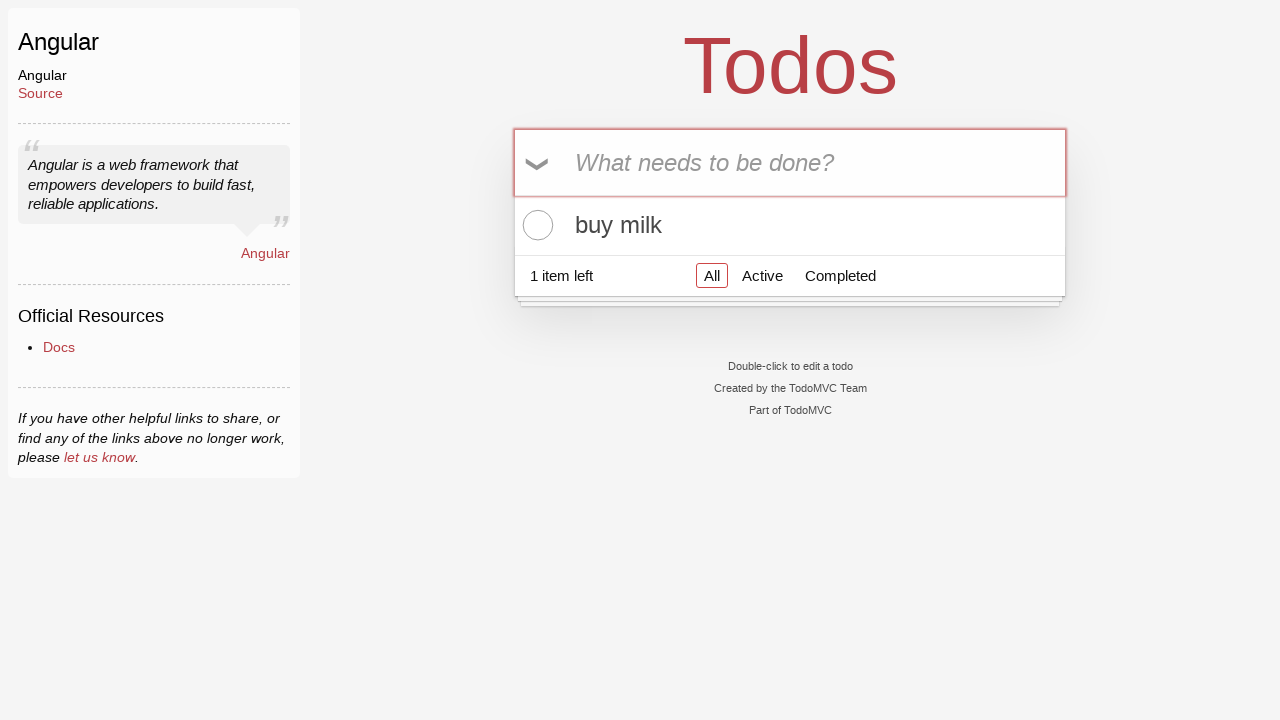

Filled new todo input with 'buy bread' on .new-todo
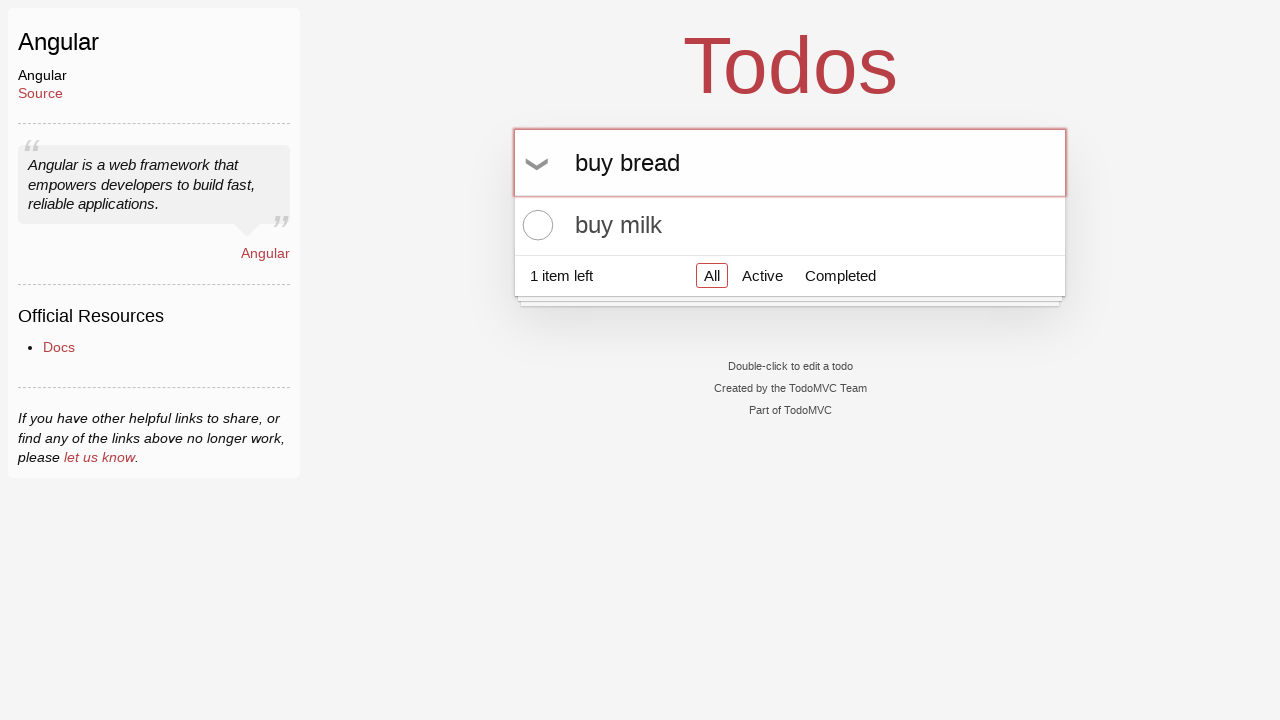

Pressed Enter to add second todo item on .new-todo
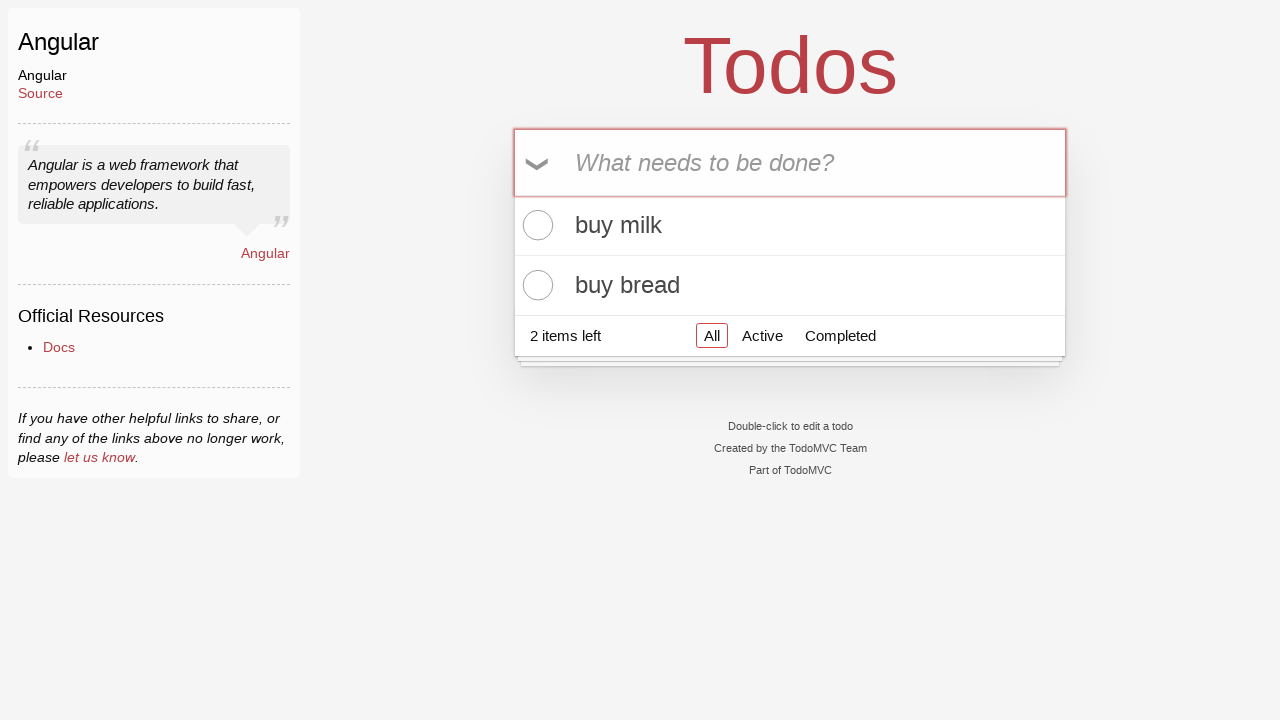

Waited for first todo item toggle checkbox to appear
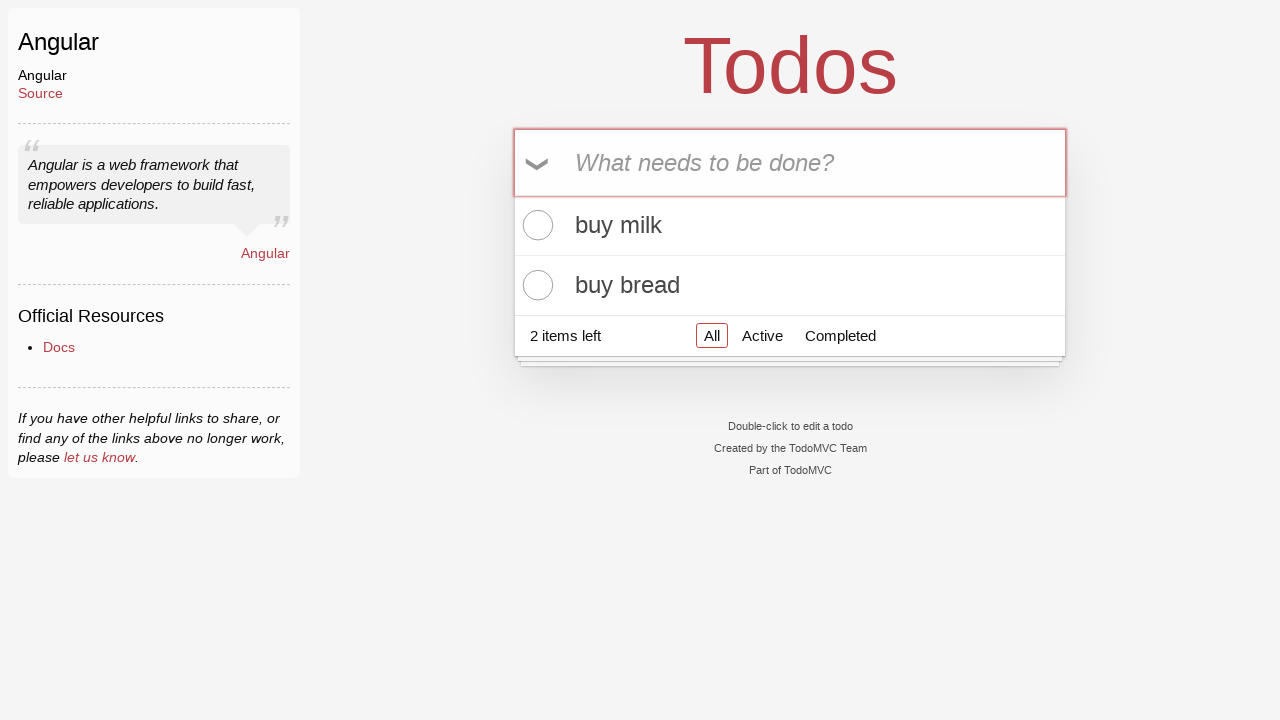

Clicked toggle checkbox on first todo item to mark as complete at (535, 225) on app-todo-item:nth-child(1) .toggle
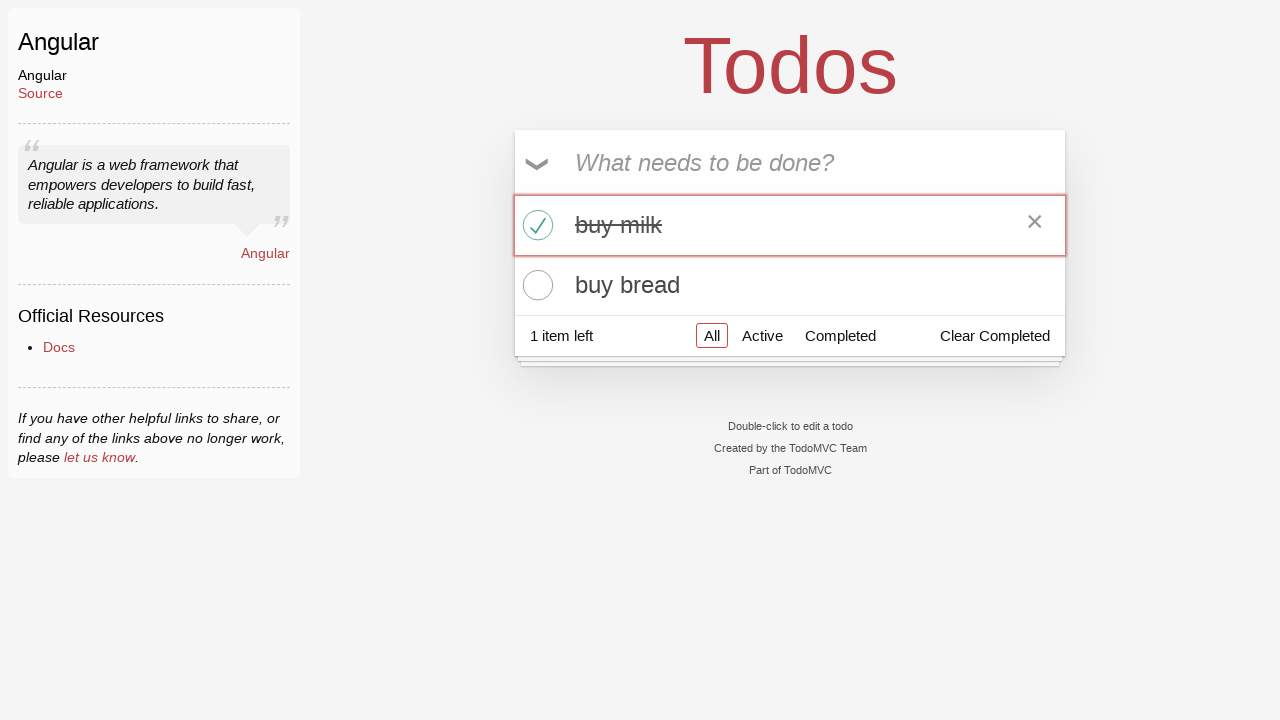

Waited 1 second for UI to update after toggling status
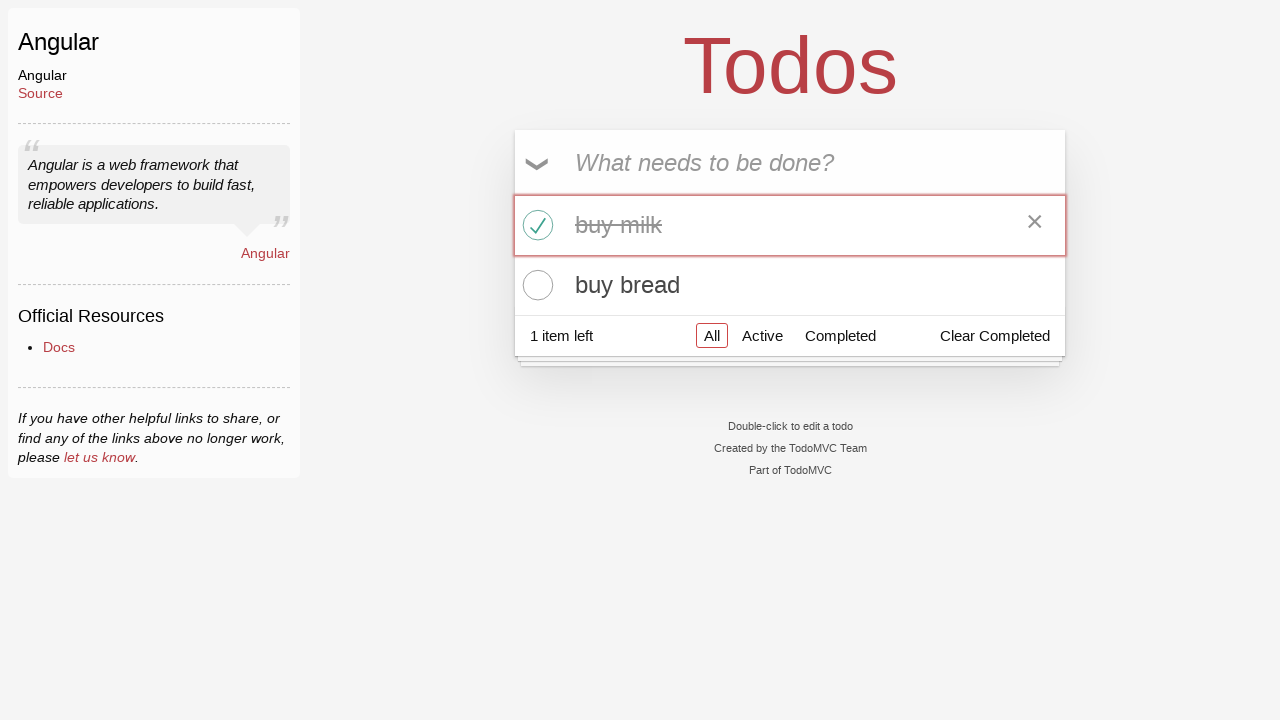

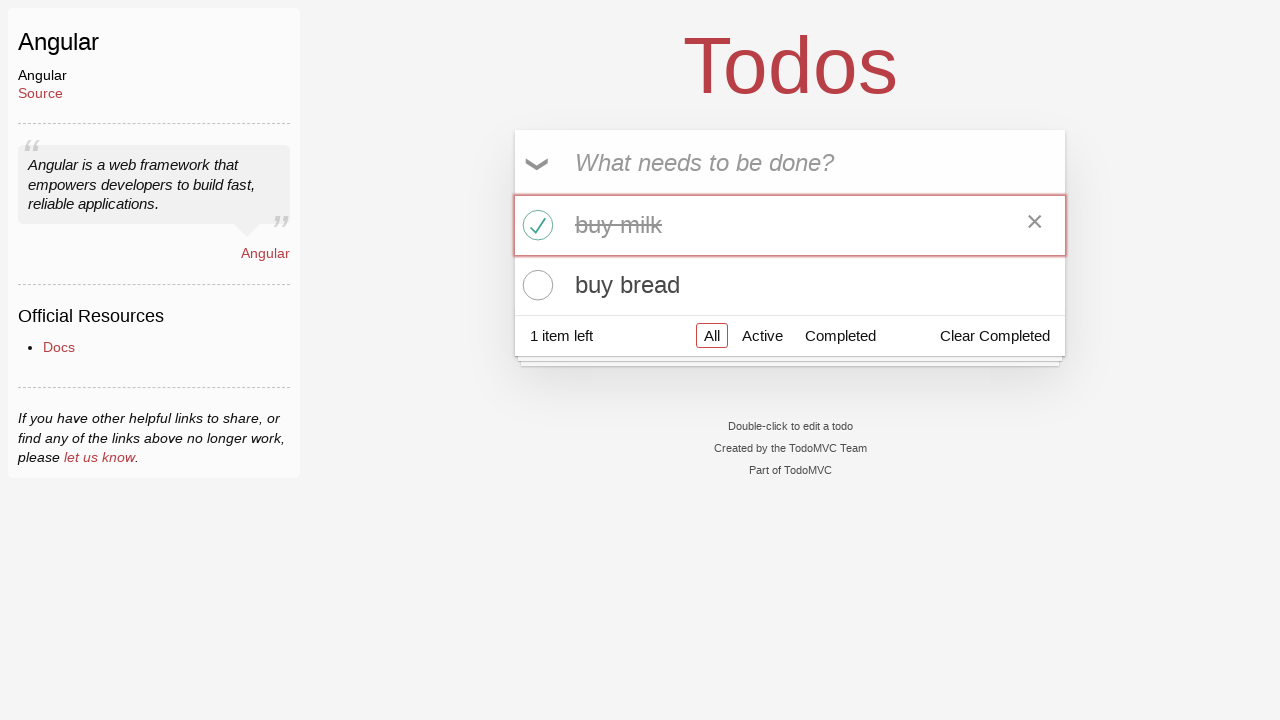